Navigates to JPL Space image gallery and clicks the full image button to view the featured Mars image

Starting URL: https://data-class-jpl-space.s3.amazonaws.com/JPL_Space/index.html

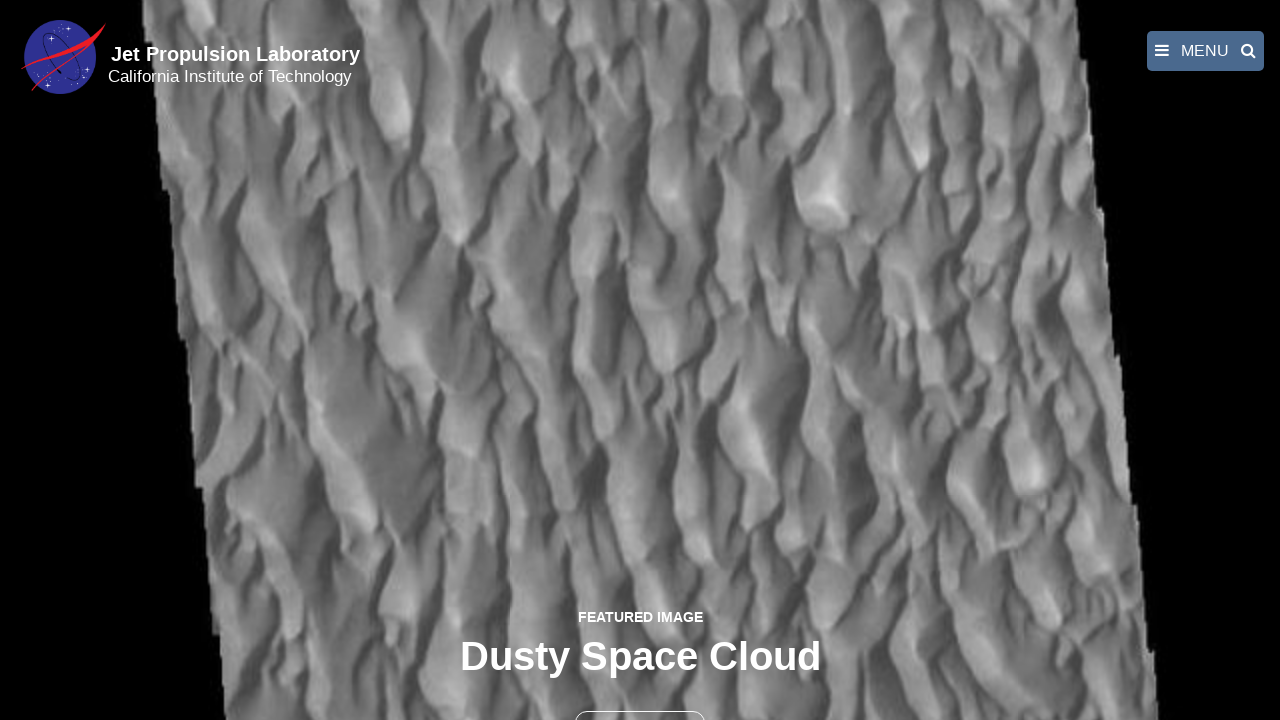

Navigated to JPL Space image gallery
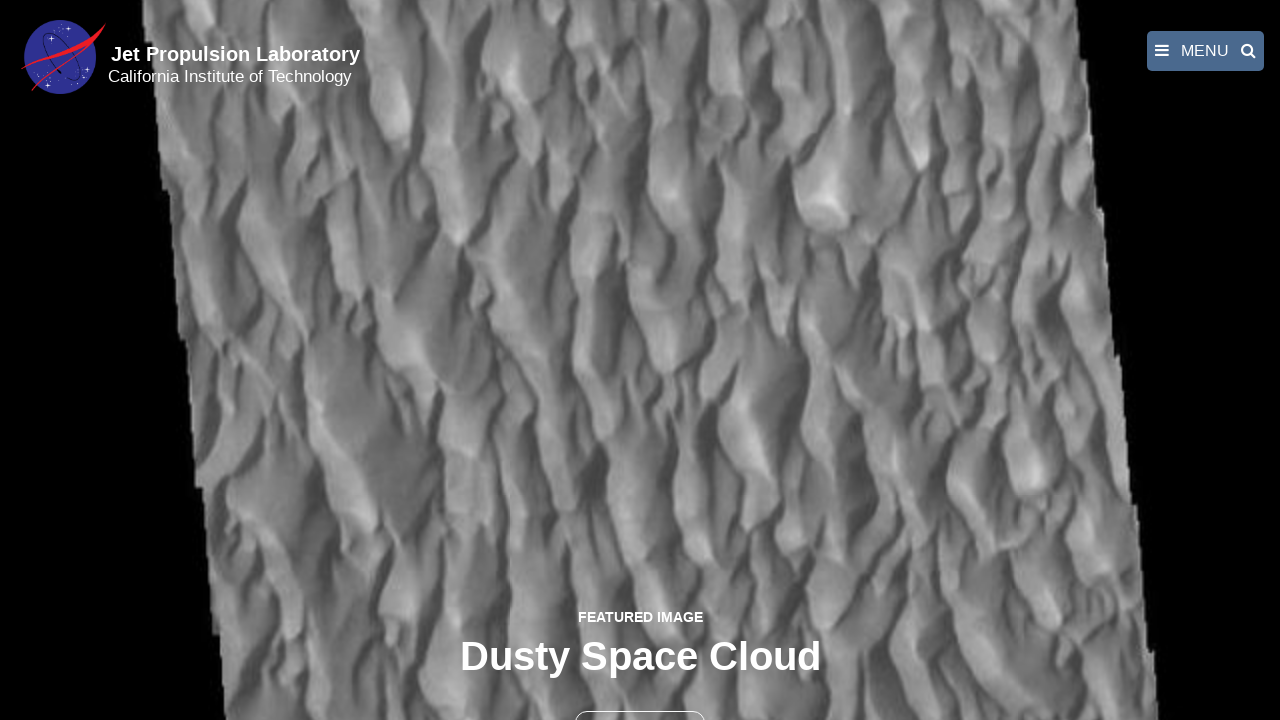

Clicked the full image button to view featured Mars image at (640, 699) on button >> nth=1
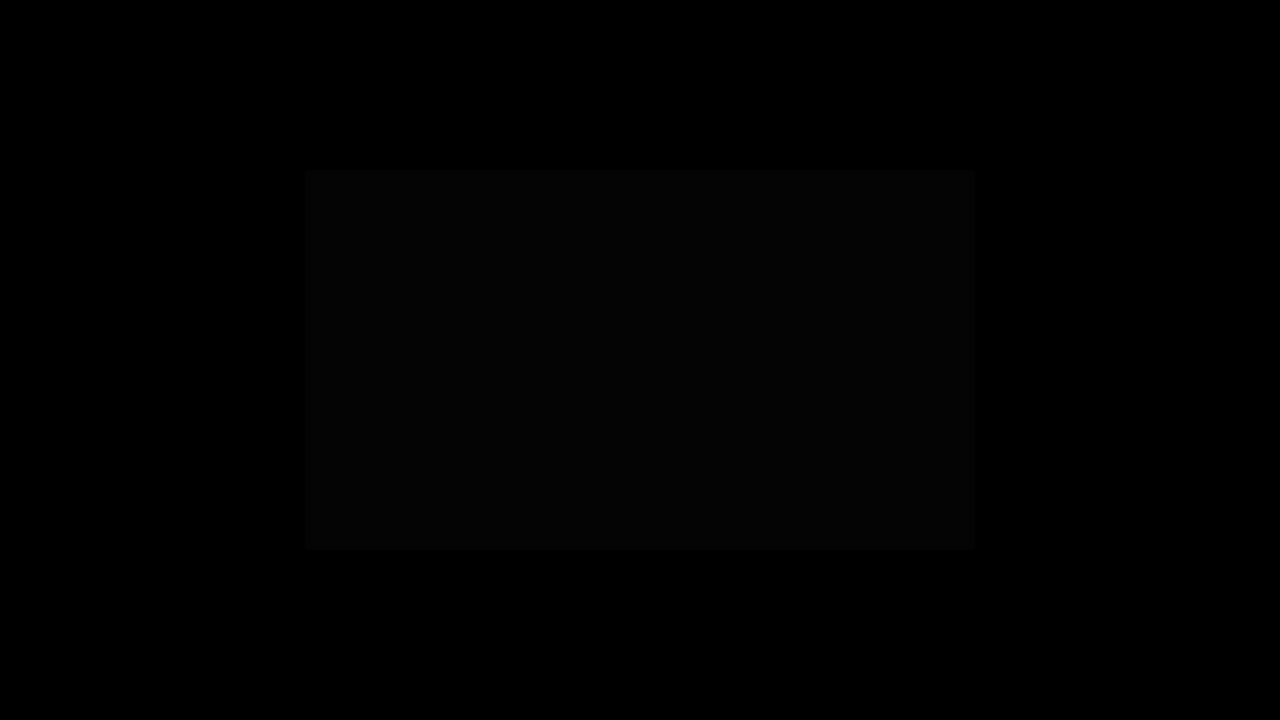

Full-size image loaded in fancybox
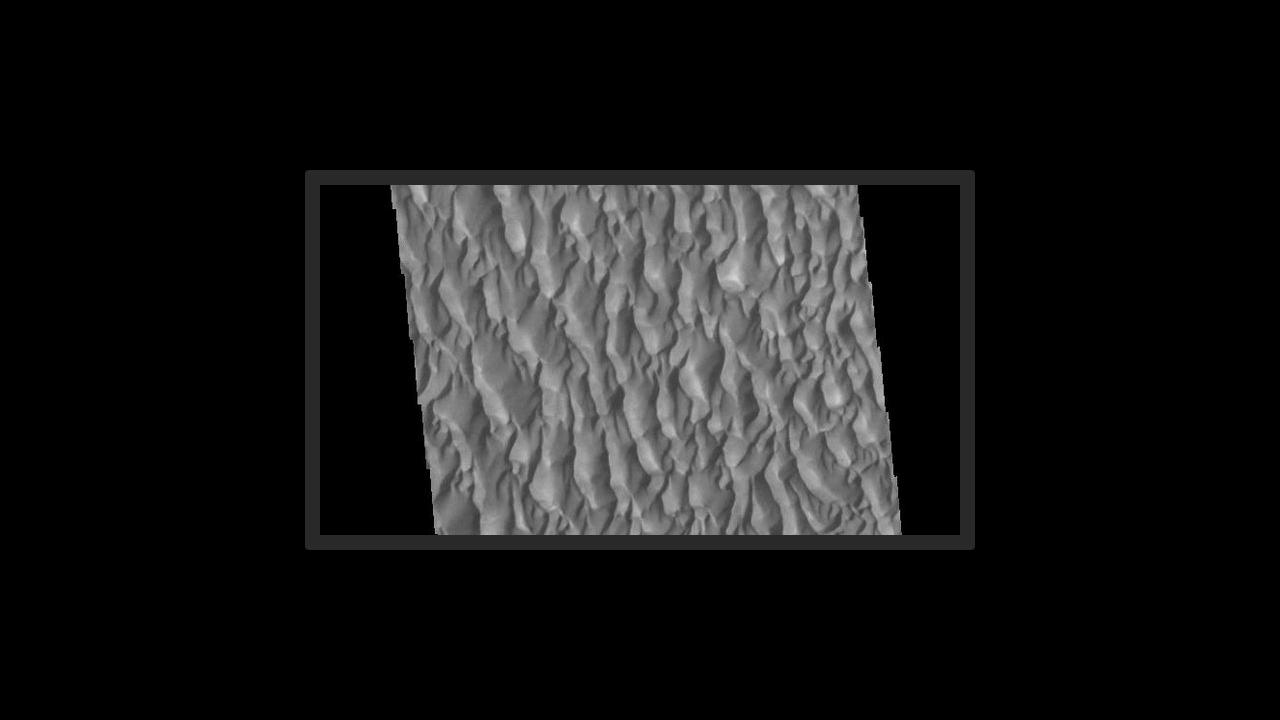

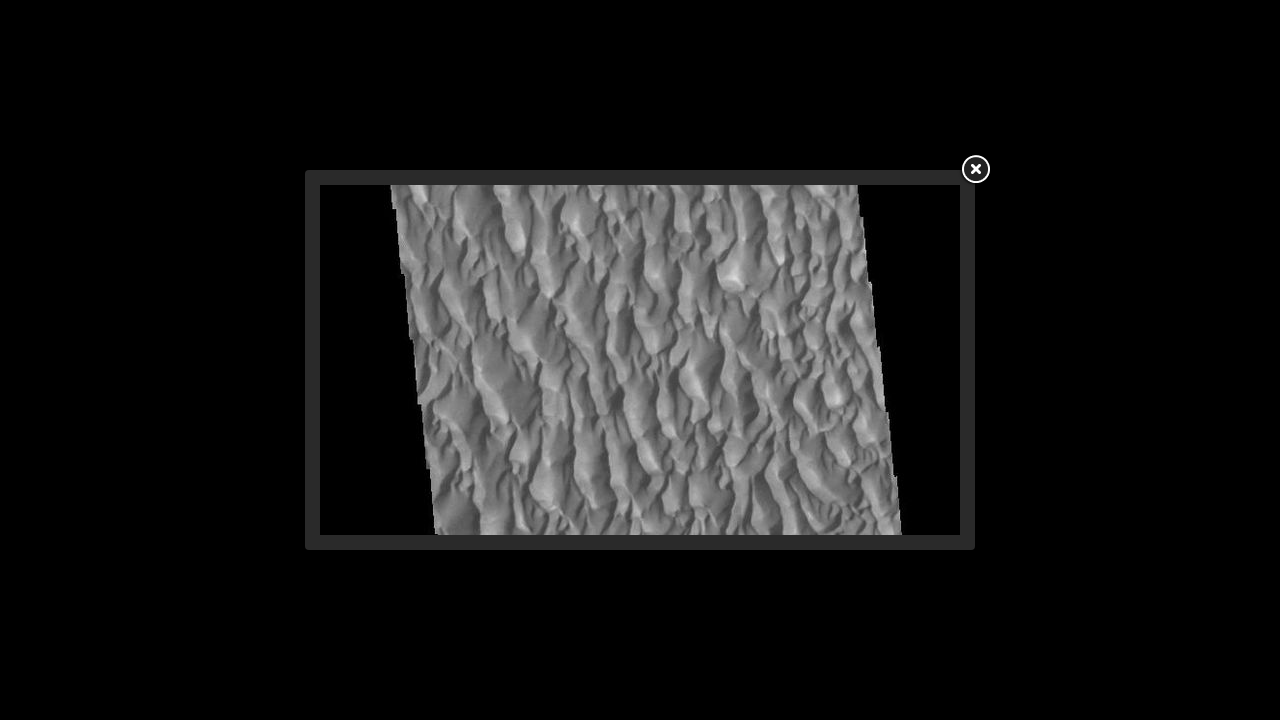